Tests keyboard actions by sending various key presses (Enter, Backspace, Escape, Space) to the key presses demo page and verifying the page responds to keyboard input.

Starting URL: https://the-internet.herokuapp.com/key_presses

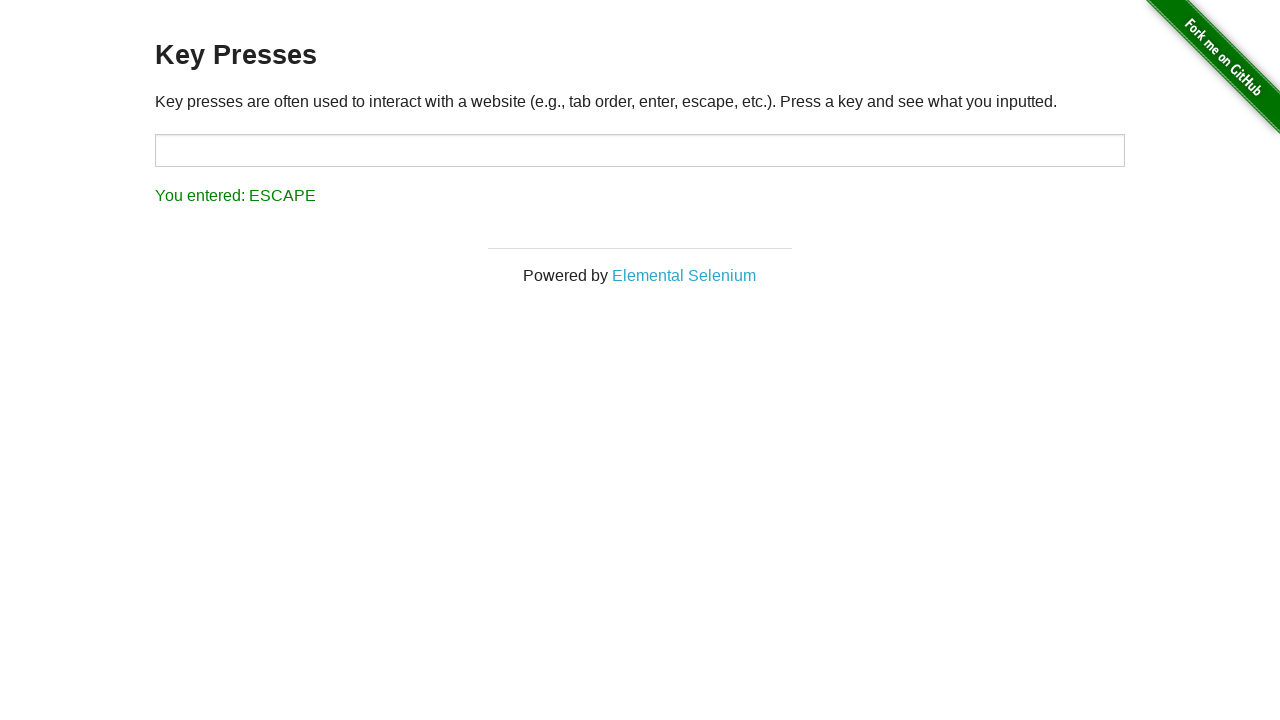

Pressed Enter key
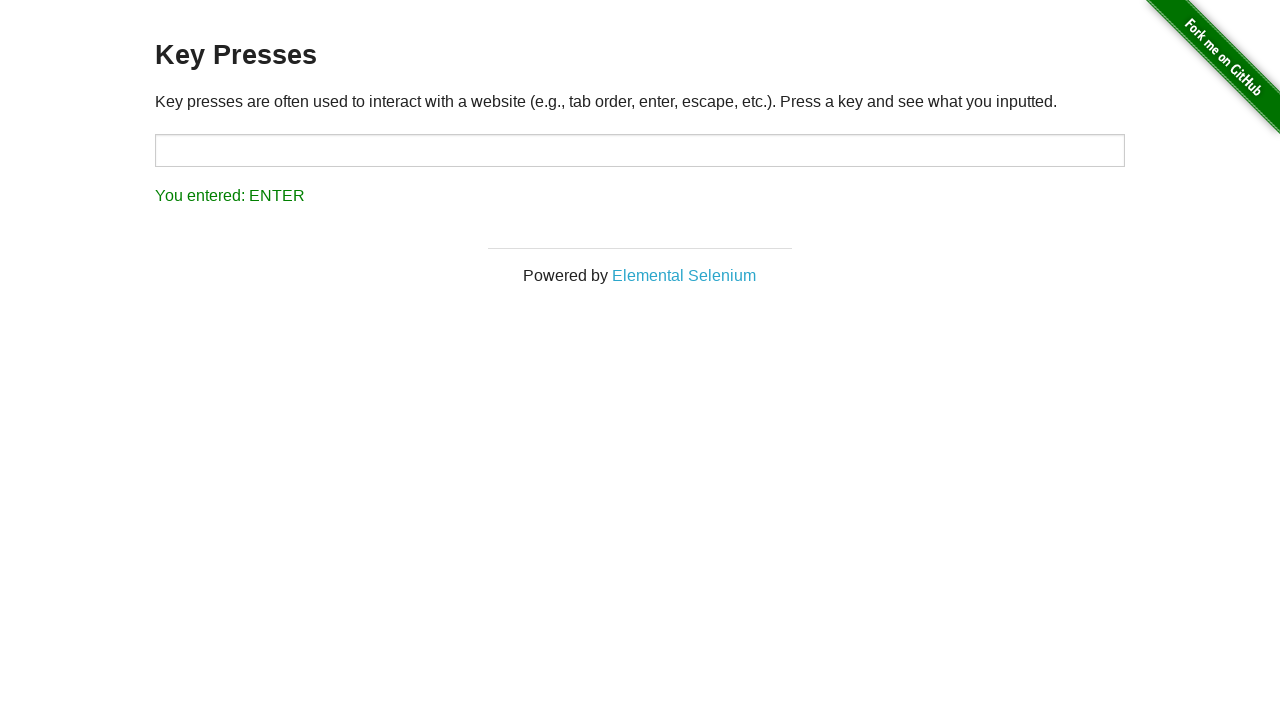

Waited 1 second for Enter key to register
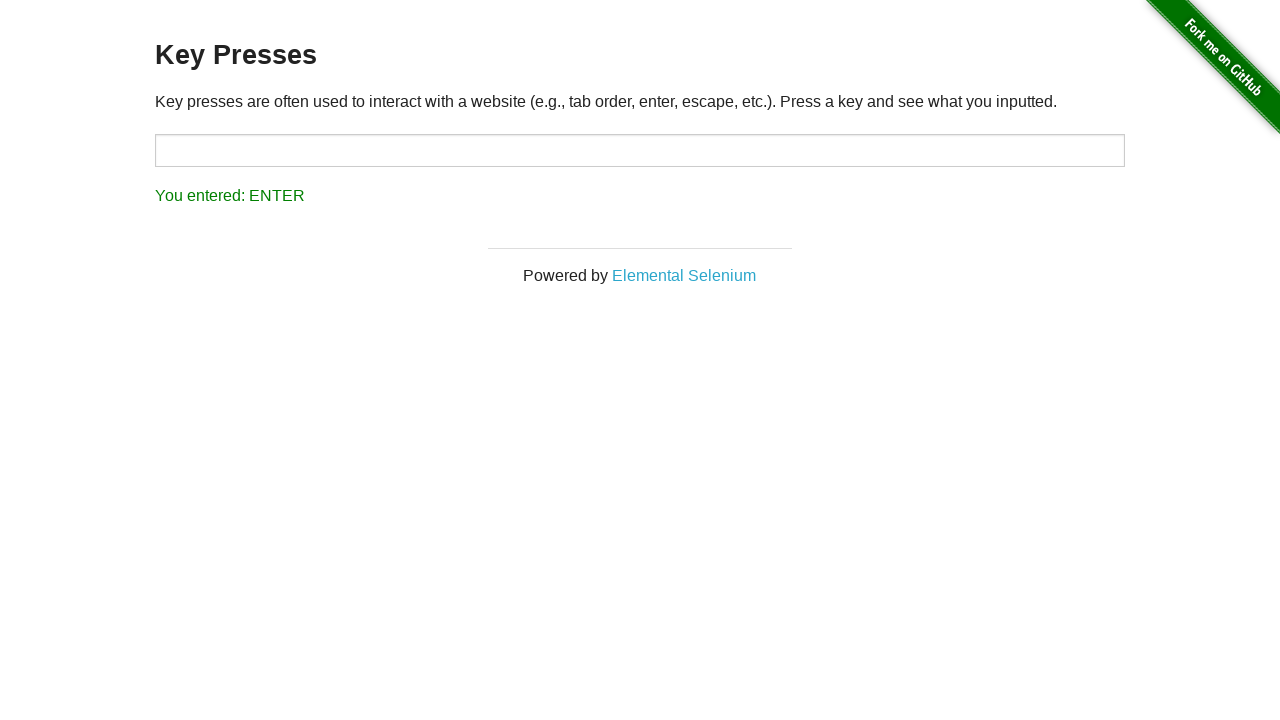

Pressed Backspace key
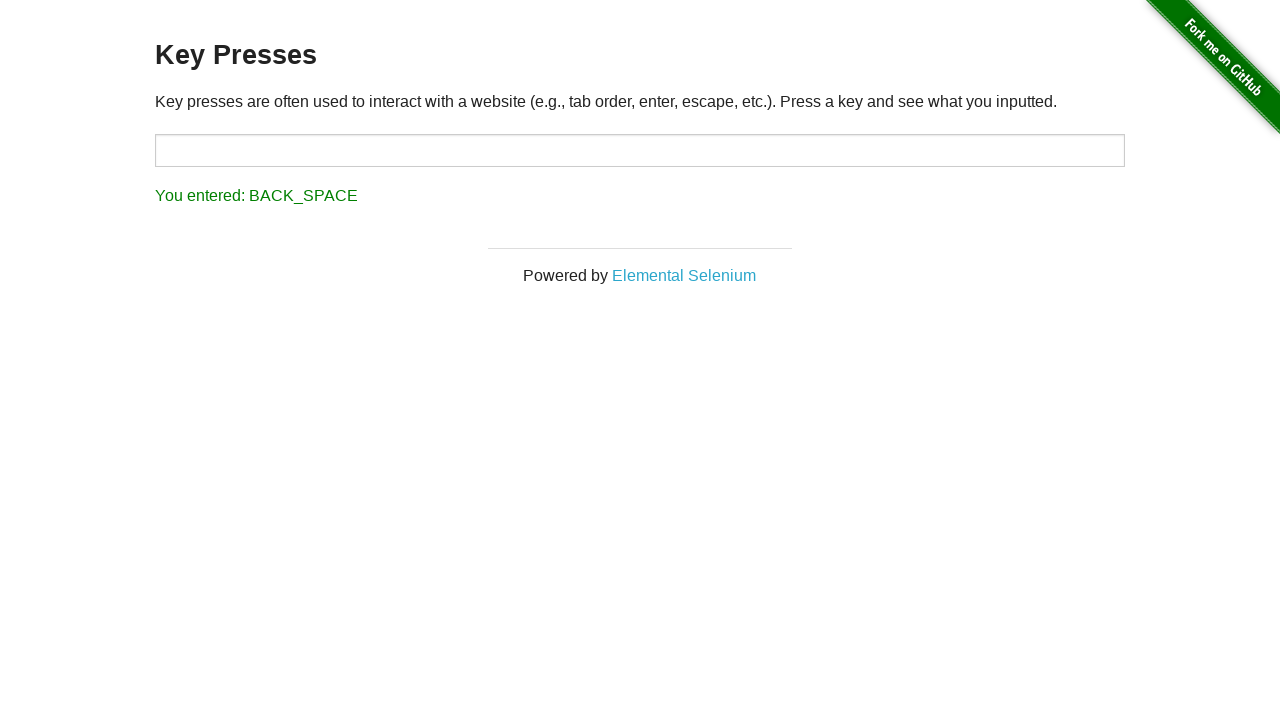

Waited 1 second for Backspace key to register
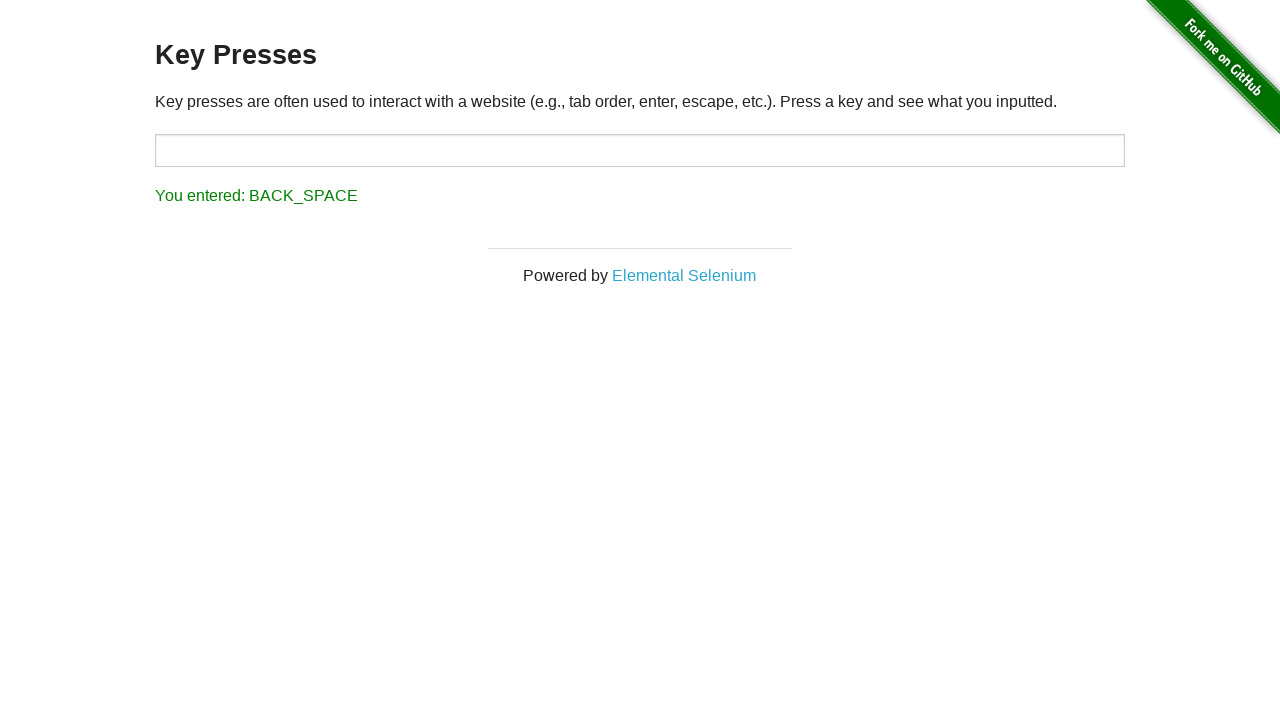

Pressed Escape key
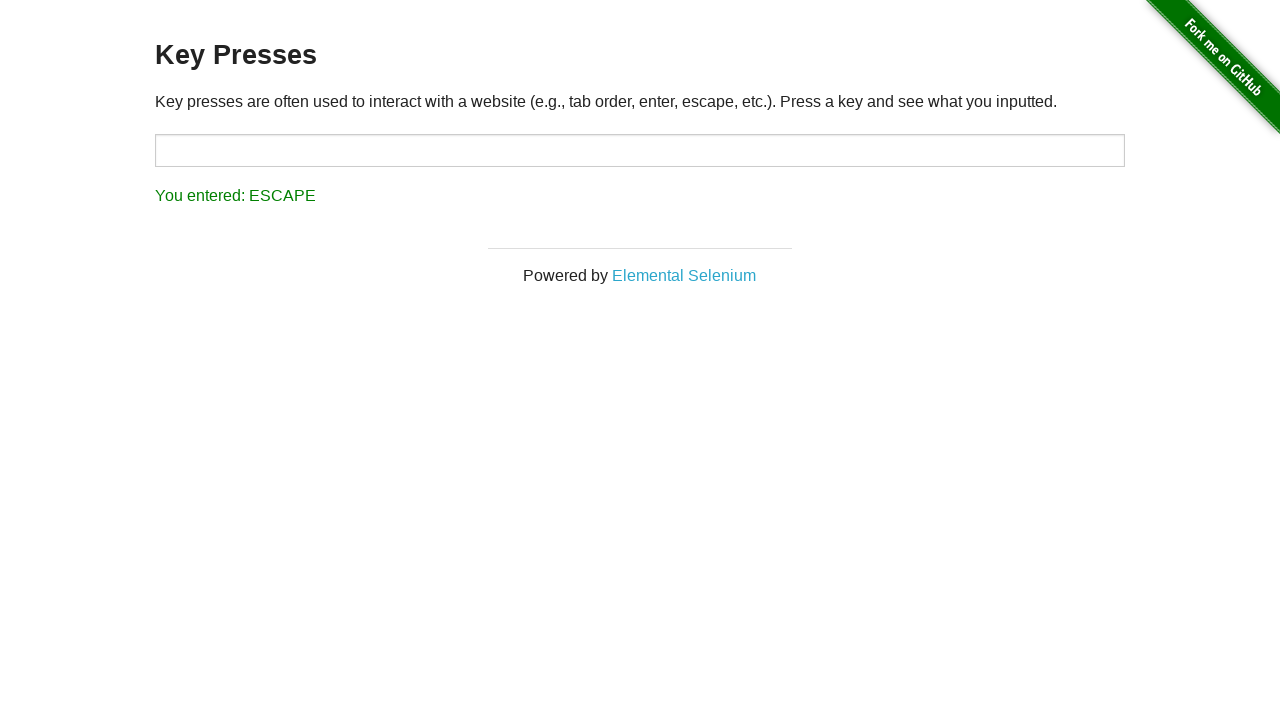

Waited 1 second for Escape key to register
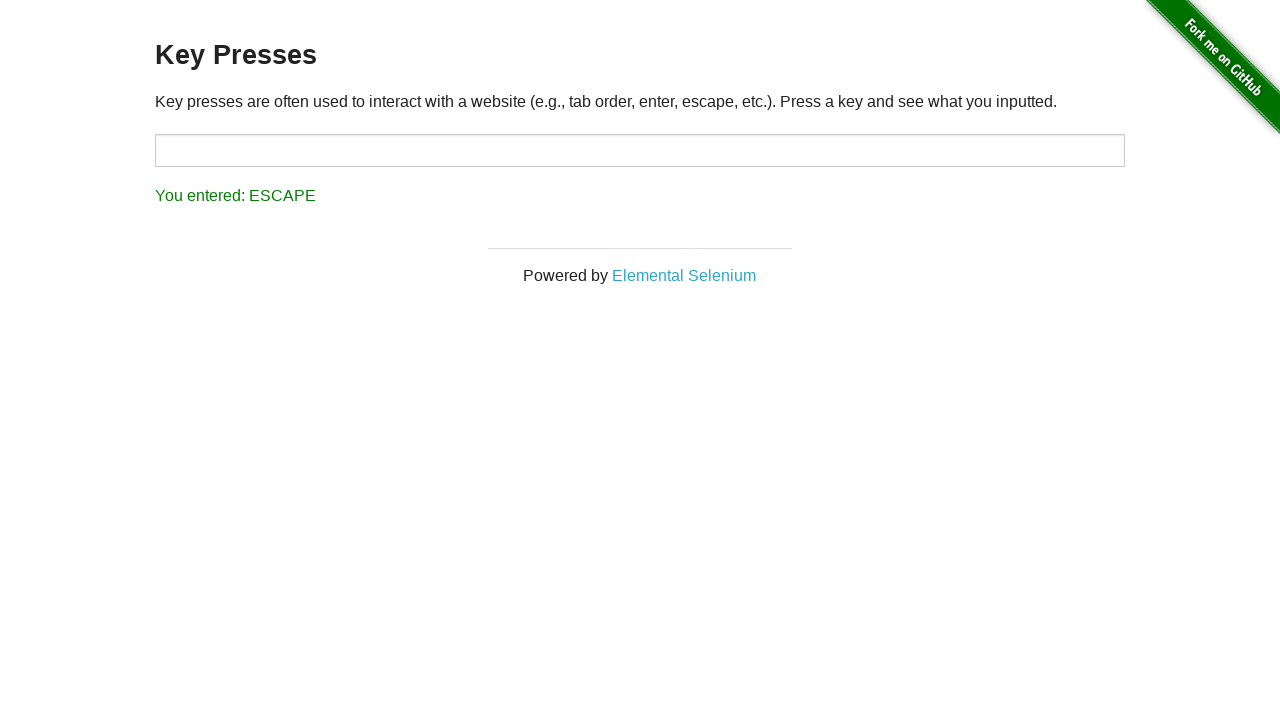

Pressed Space key
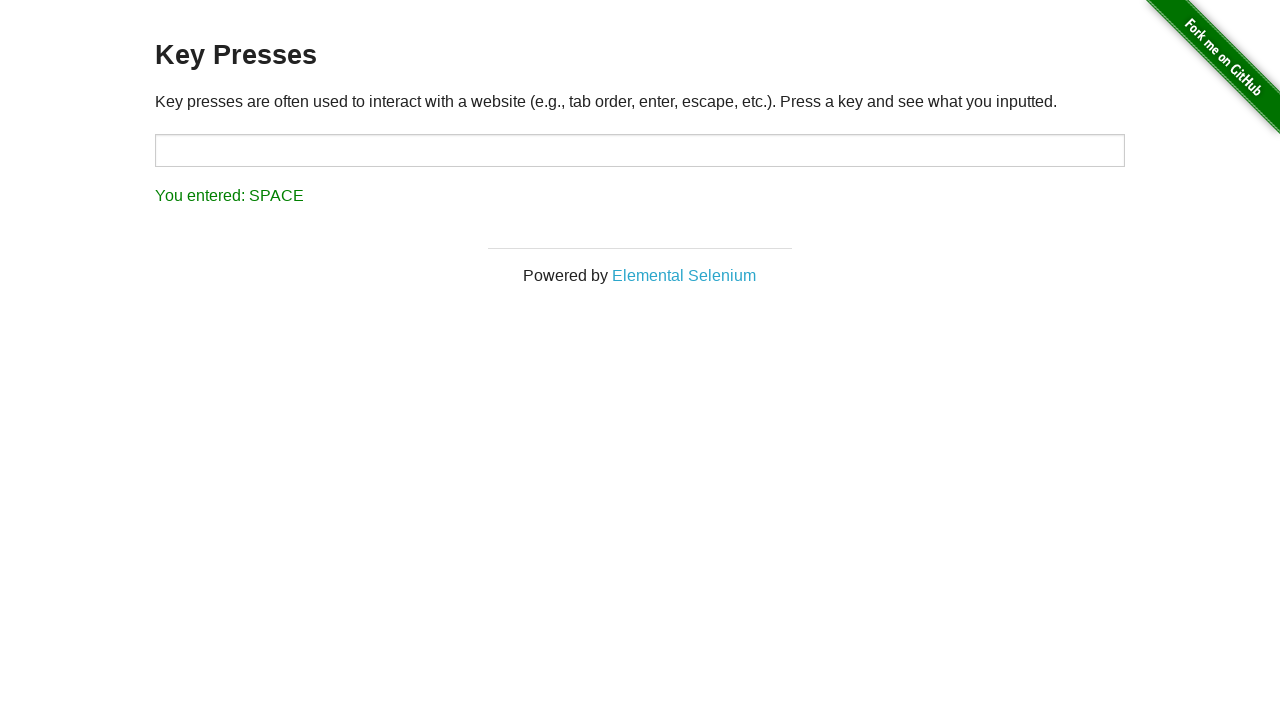

Result element displayed after Space key press
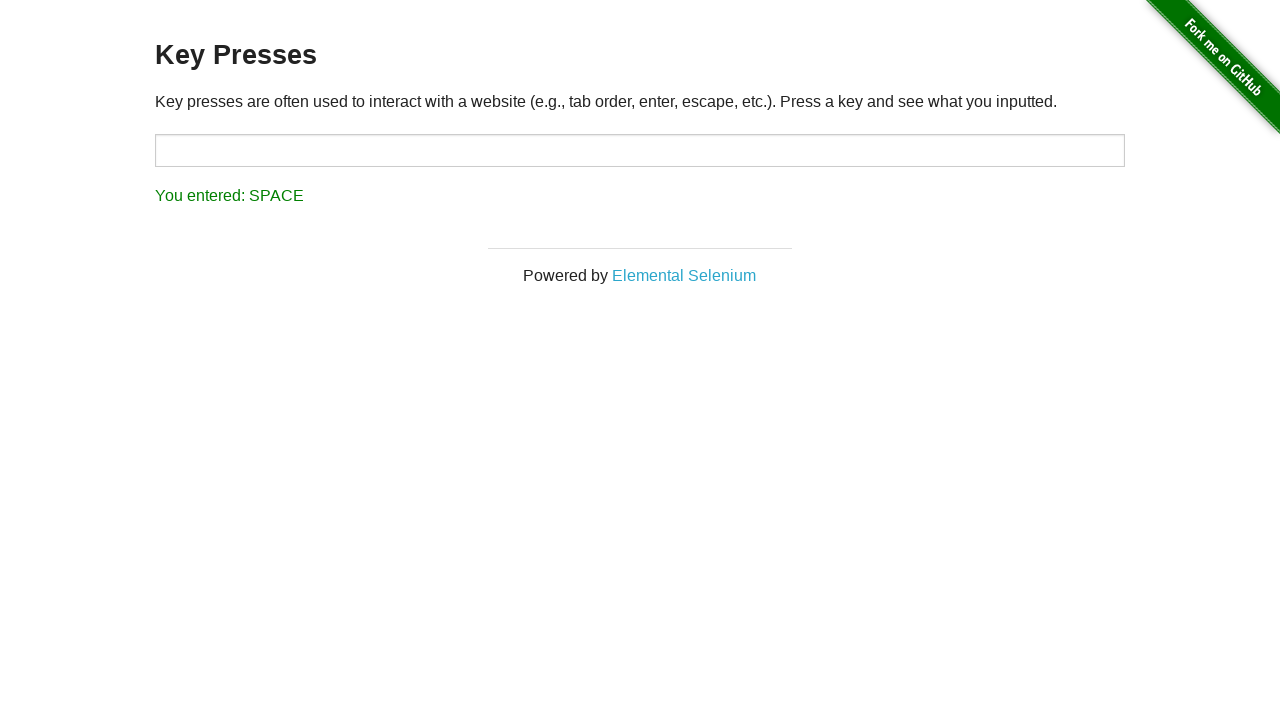

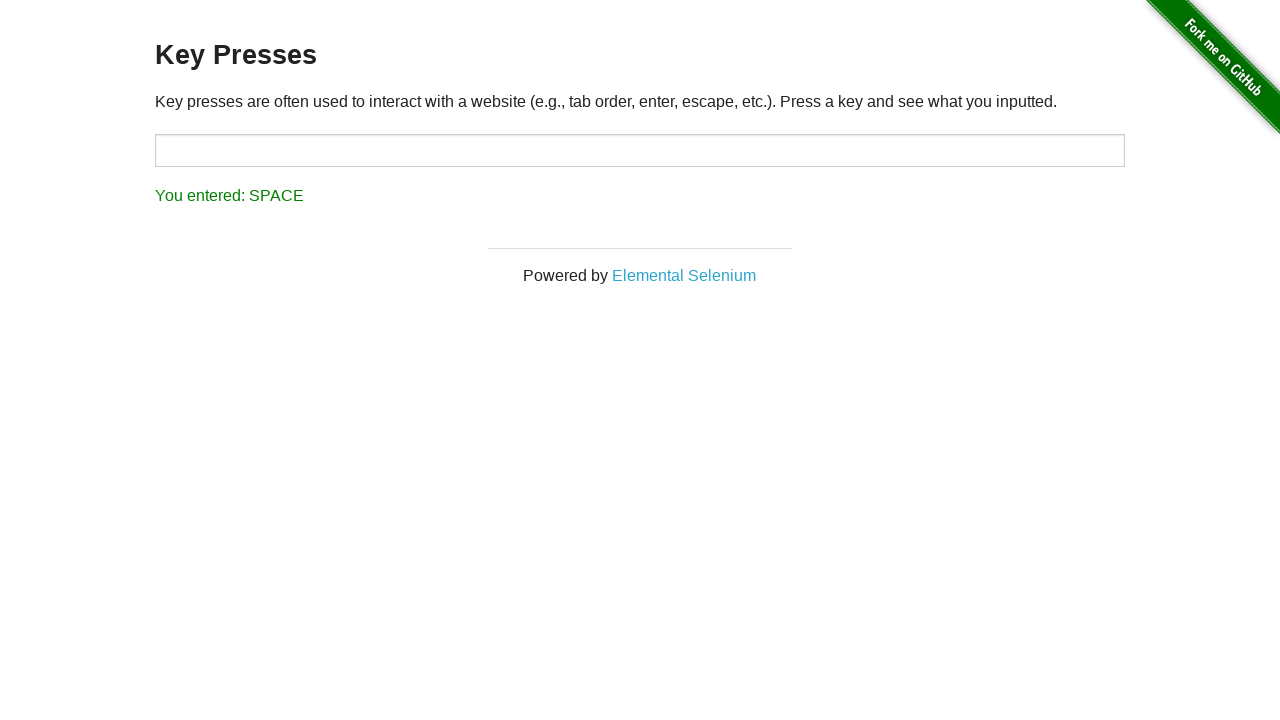